Tests JavaScript alerts handling including simple alert, confirmation alert, and prompt alert with text input

Starting URL: https://the-internet.herokuapp.com/javascript_alerts

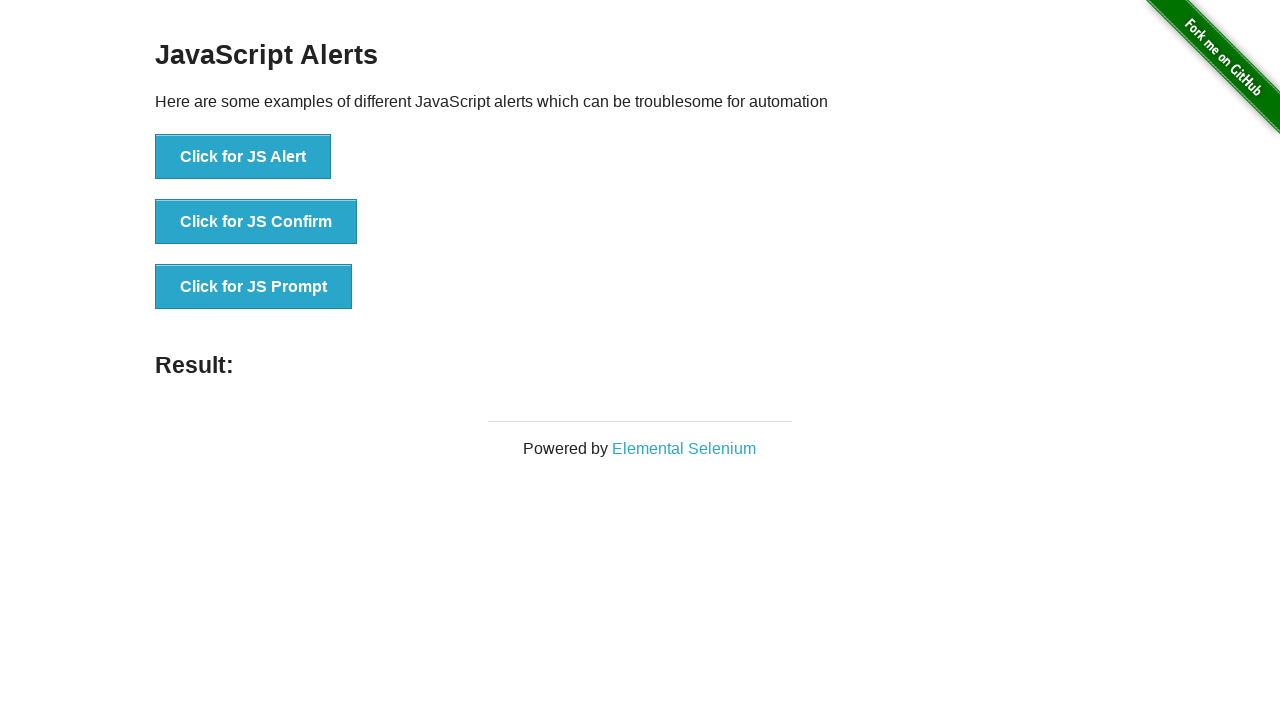

Clicked button to trigger simple alert at (243, 157) on button[onclick='jsAlert()']
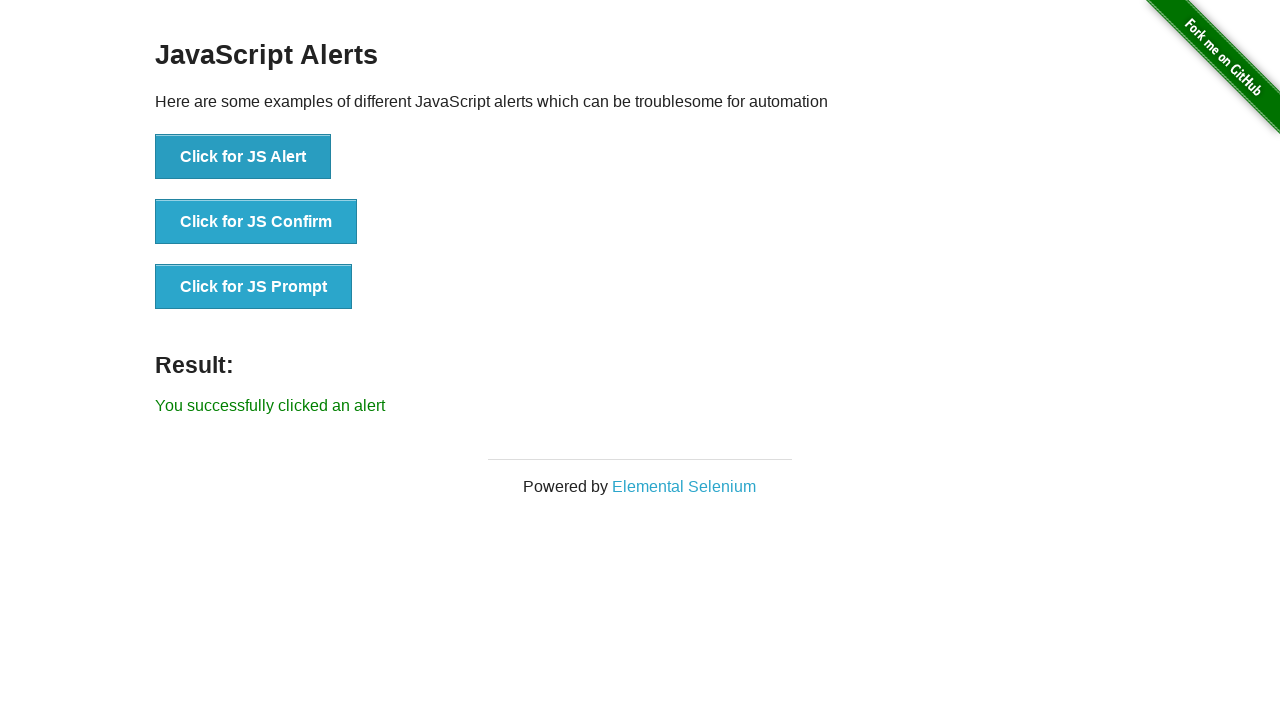

Set up dialog handler to accept simple alert
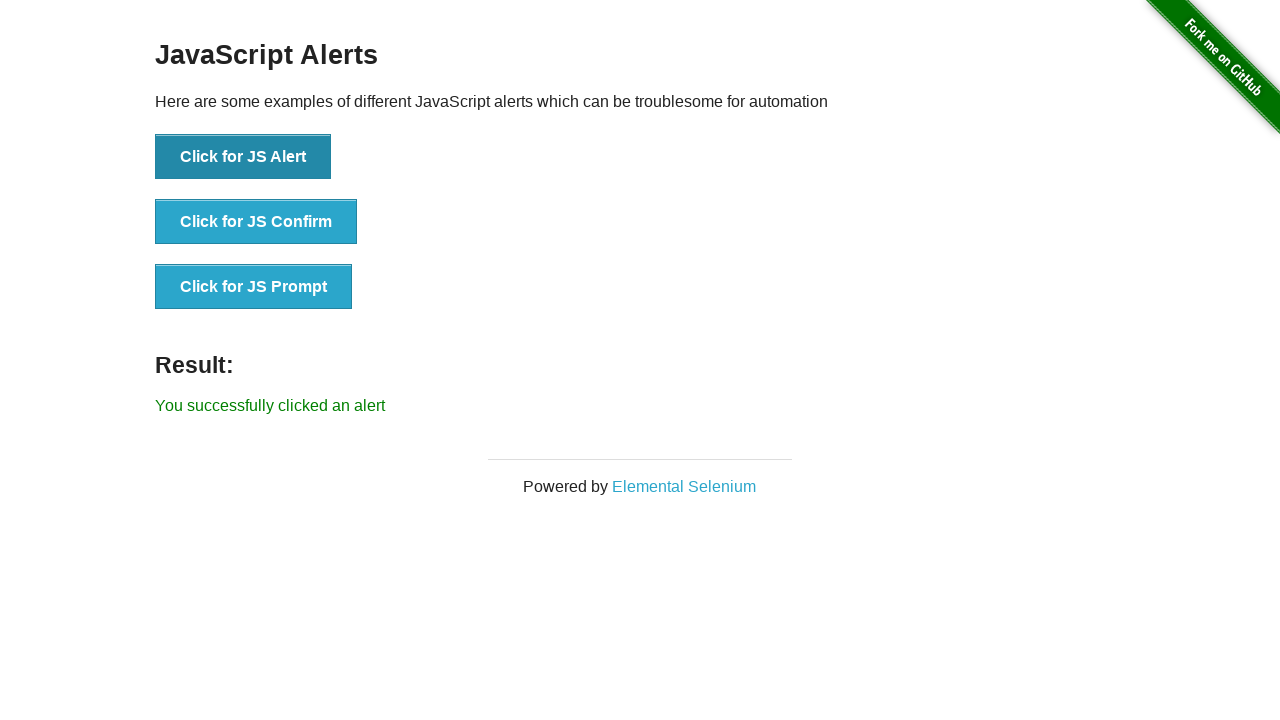

Waited 500ms for simple alert to be processed
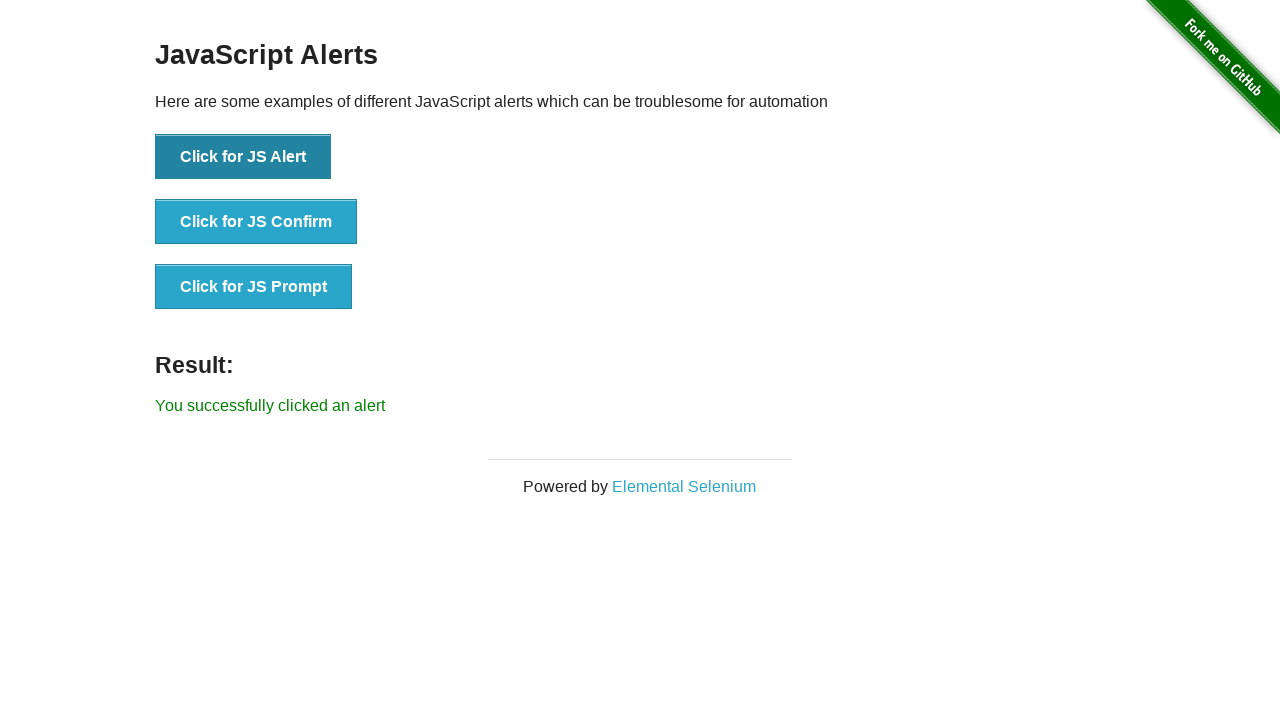

Set up dialog handler to dismiss confirmation alert
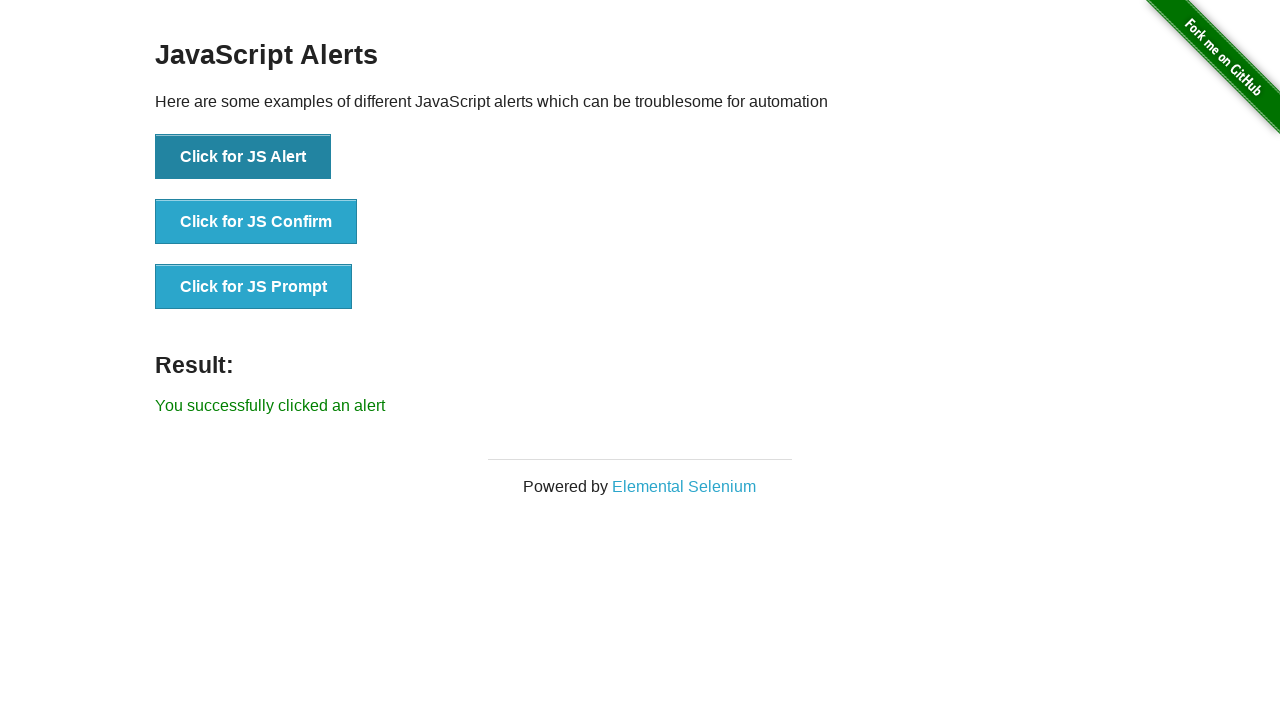

Clicked button to trigger confirmation alert at (256, 222) on button[onclick='jsConfirm()']
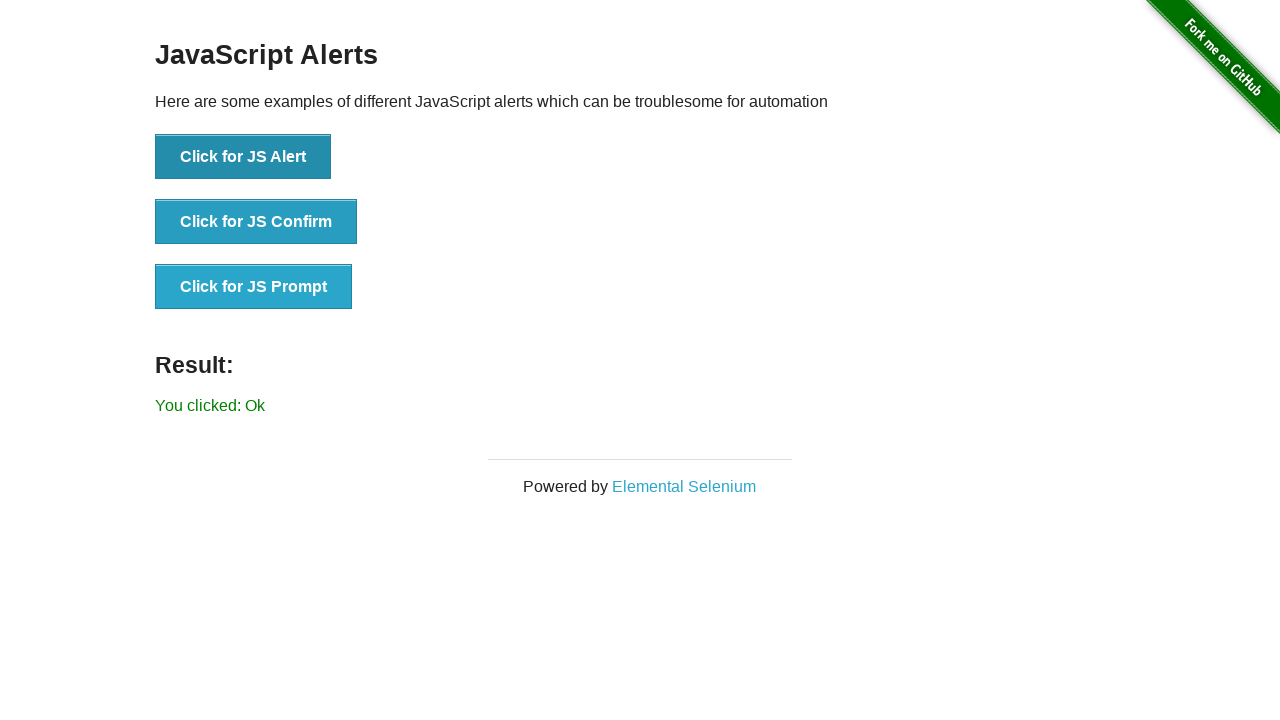

Waited 500ms for confirmation alert to be processed
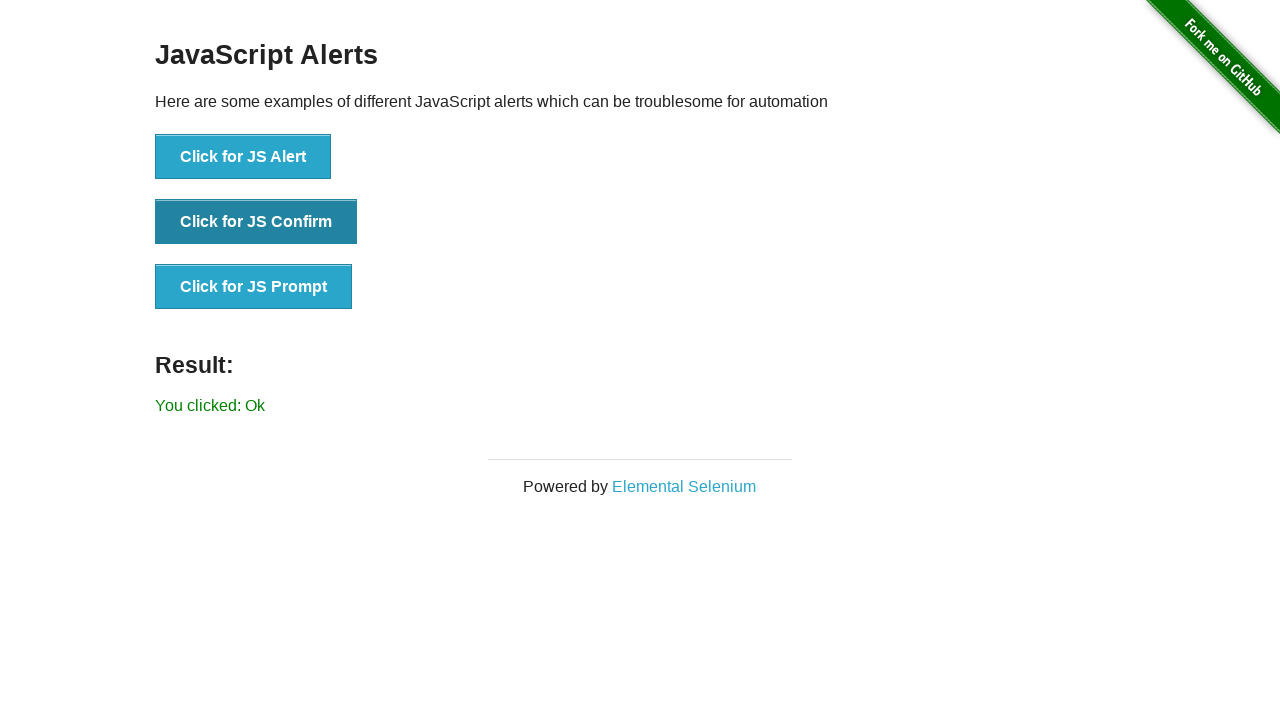

Set up dialog handler to accept prompt alert with text 'Harsha'
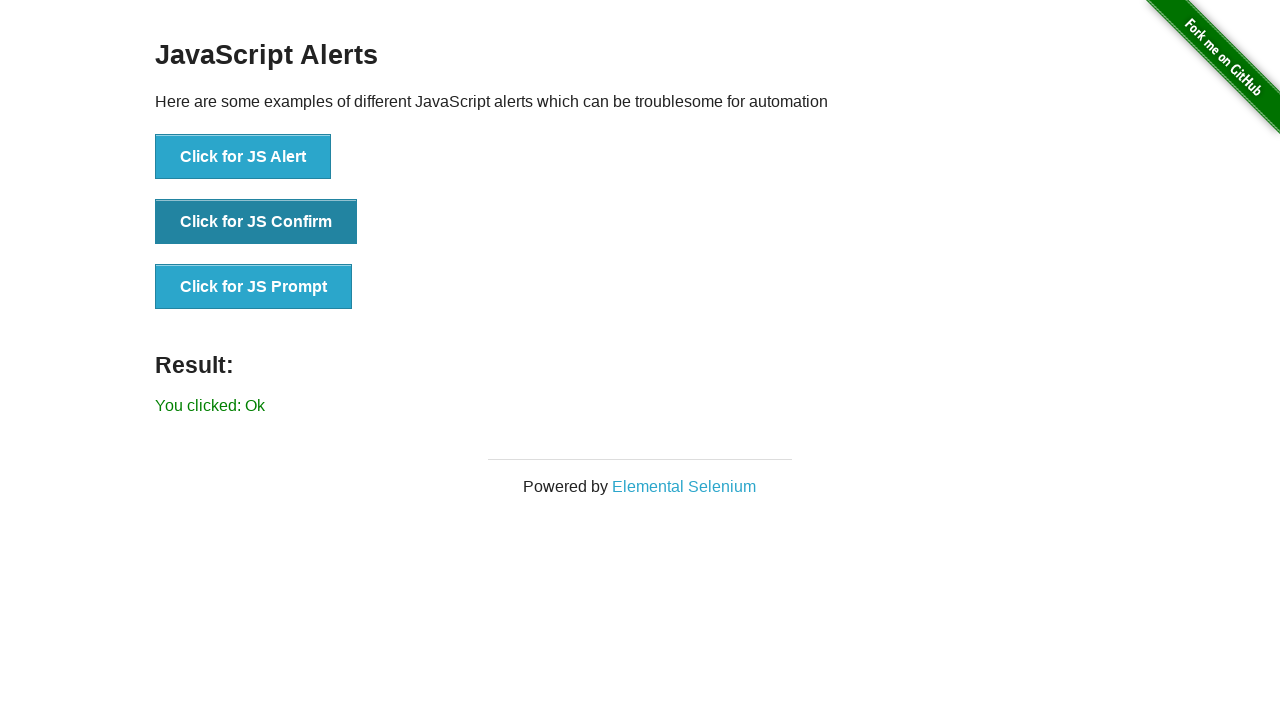

Clicked button to trigger prompt alert at (254, 287) on button[onclick='jsPrompt()']
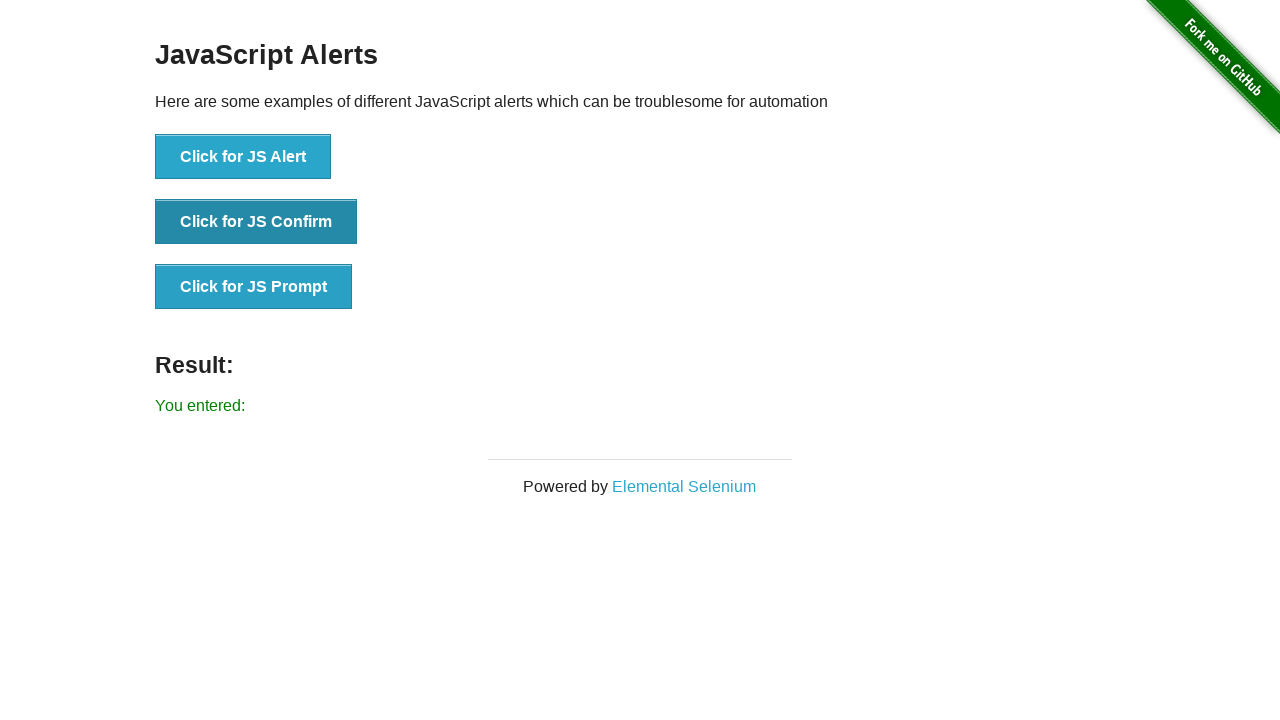

Waited 1000ms for prompt alert to be processed
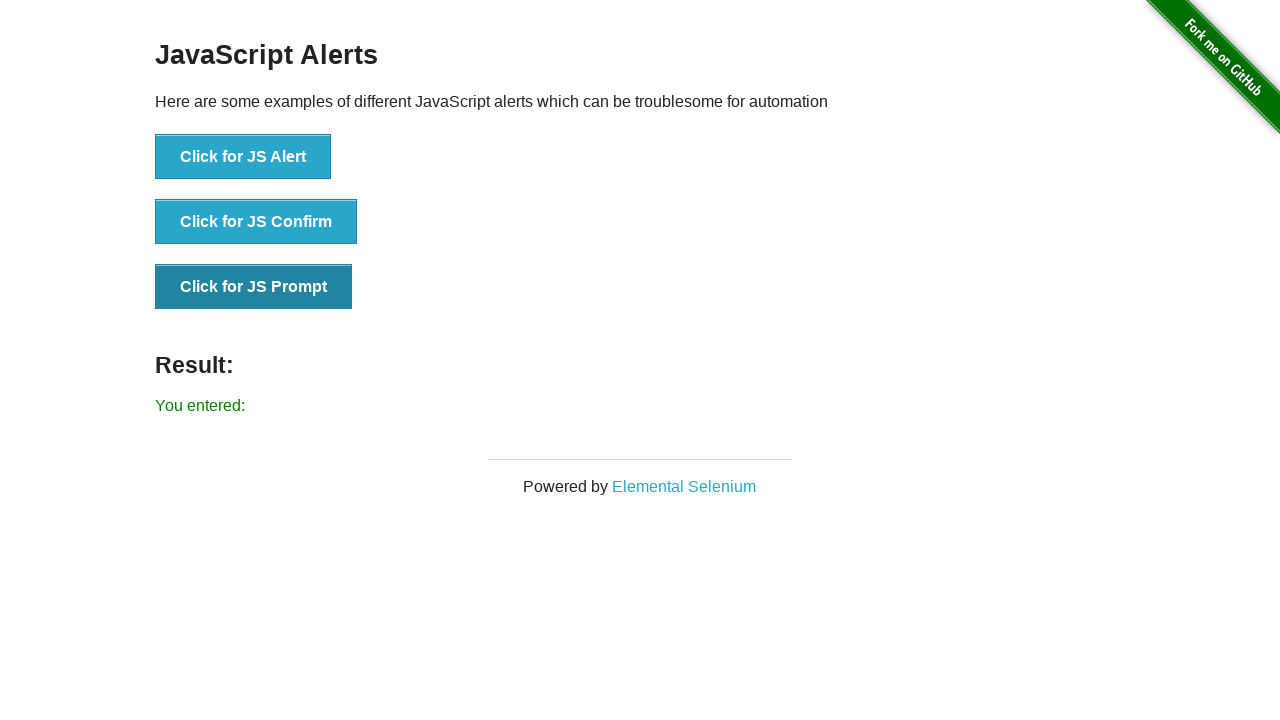

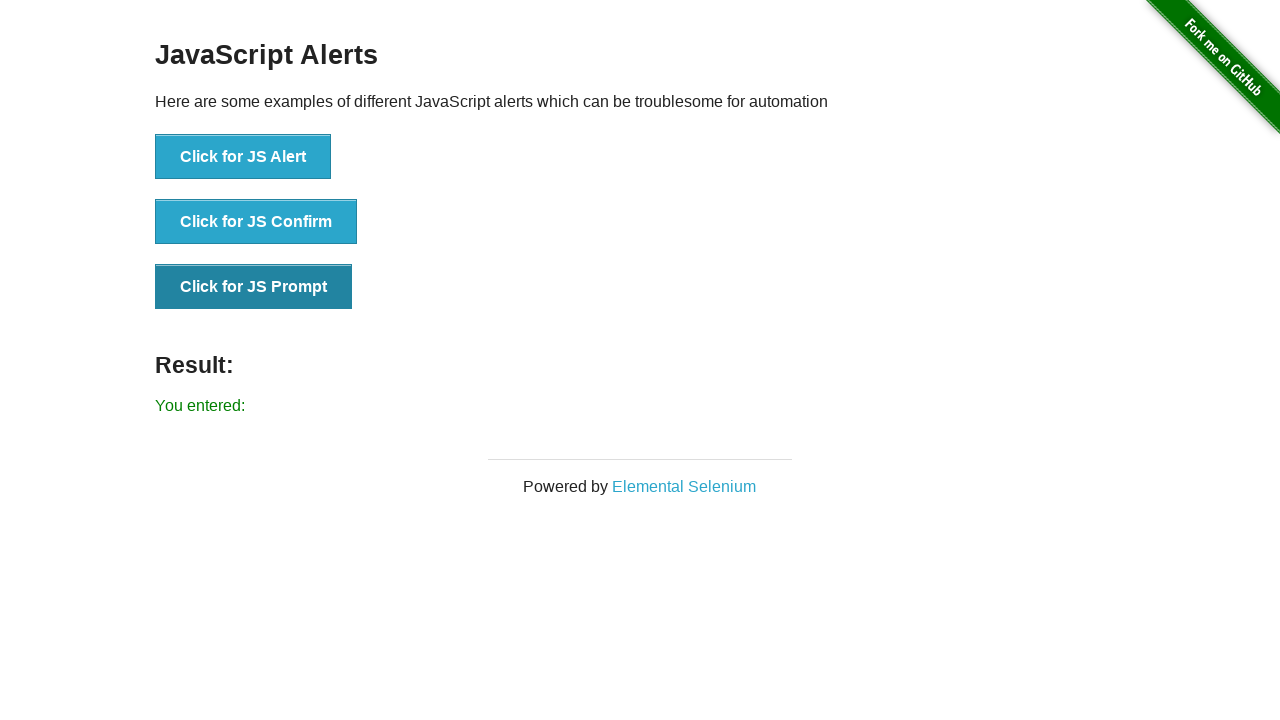